Tests clicking a button with a dynamic ID on a UI testing playground site to verify interaction with elements that have changing identifiers

Starting URL: http://uitestingplayground.com/dynamicid

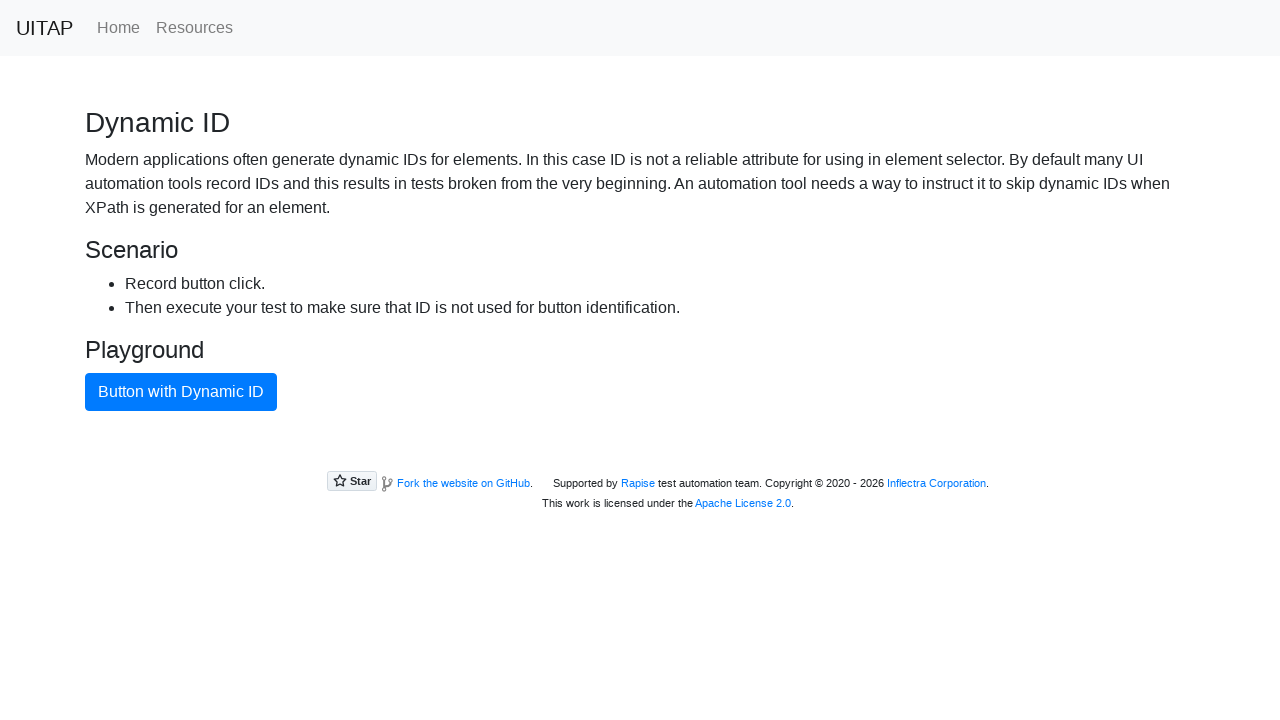

Clicked button with dynamic ID using .btn-primary selector at (181, 392) on .btn-primary
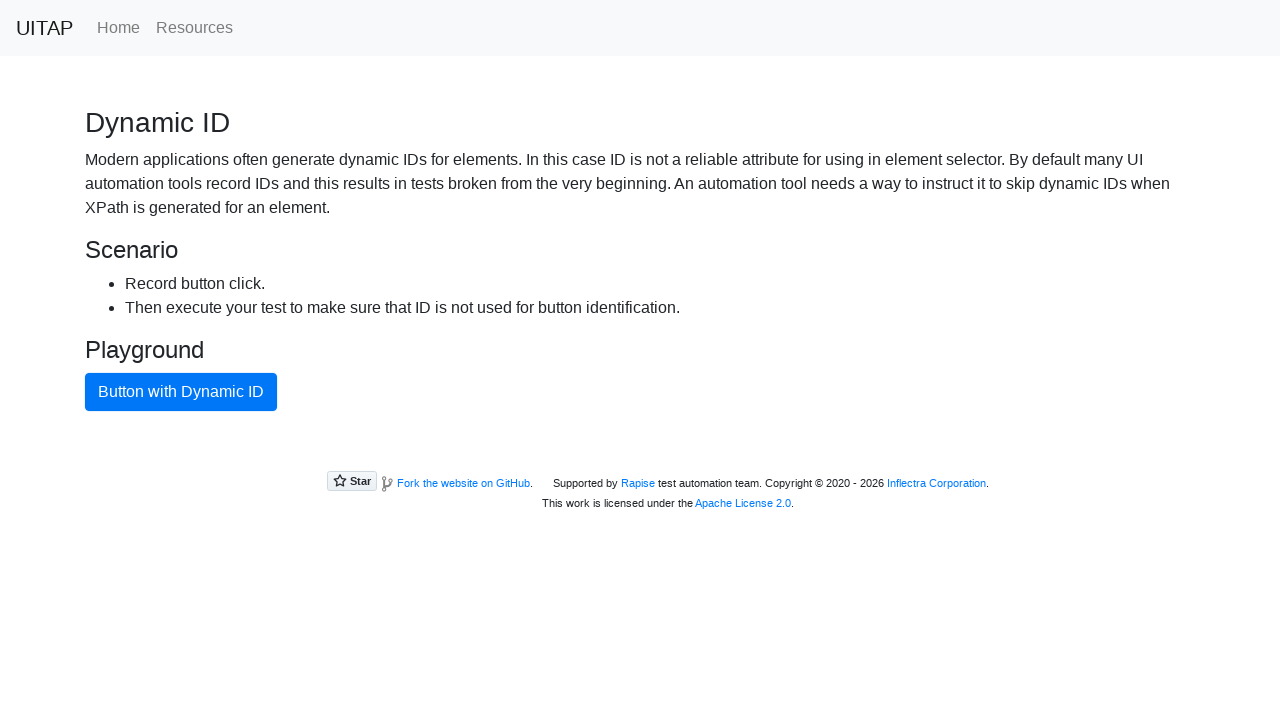

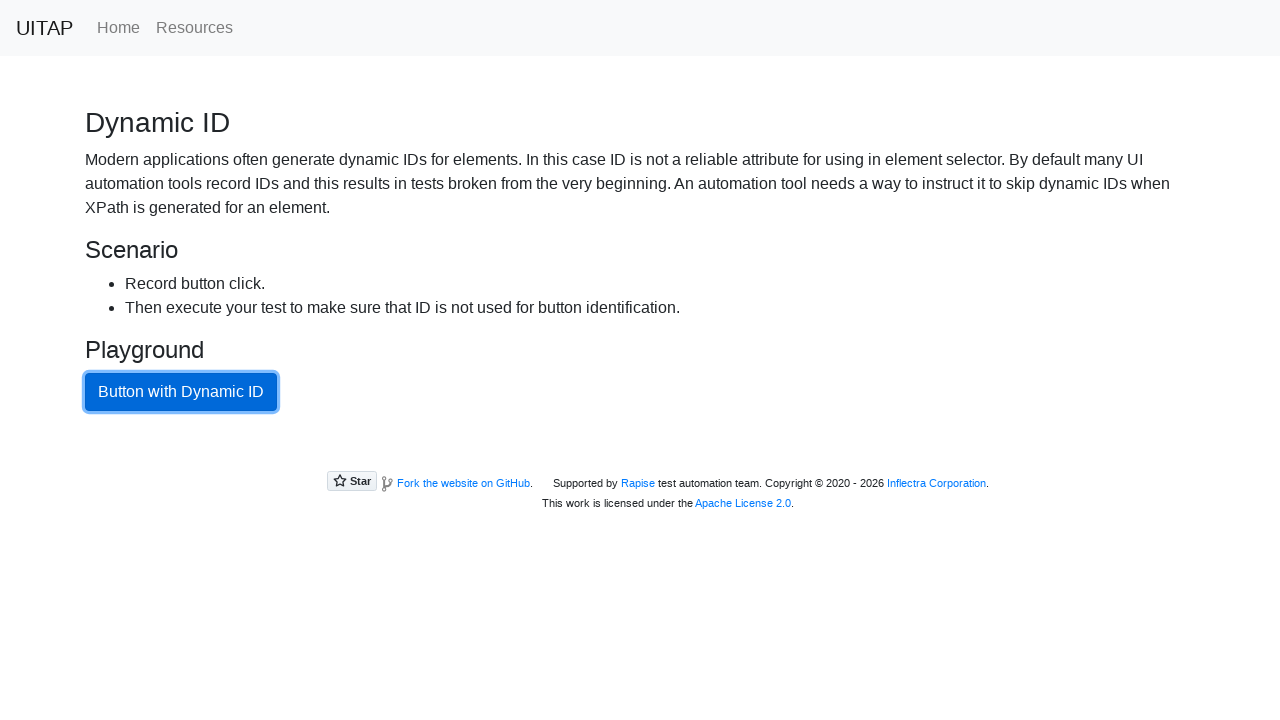